Tests interacting with popup windows by clicking Apple and Microsoft links, then validating the new tabs have correct titles.

Starting URL: https://www.techglobal-training.com/frontend

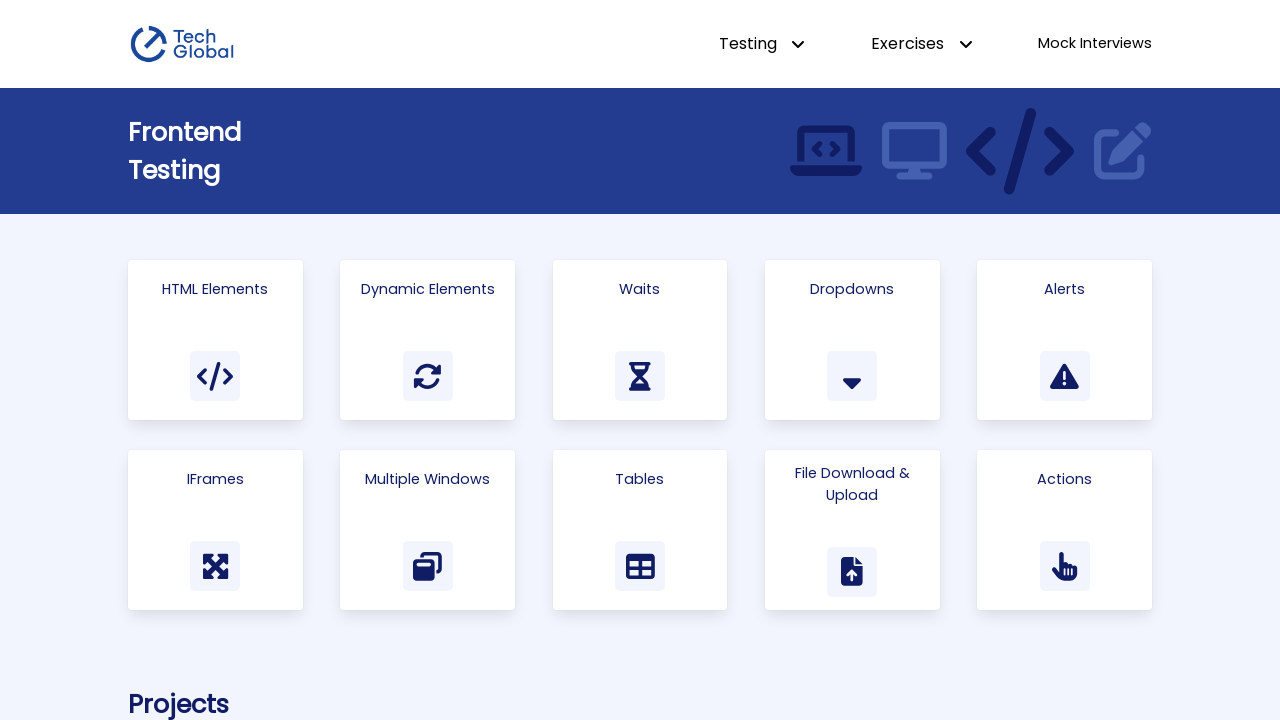

Clicked on 'Multiple Windows' link at (428, 479) on text=Multiple Windows
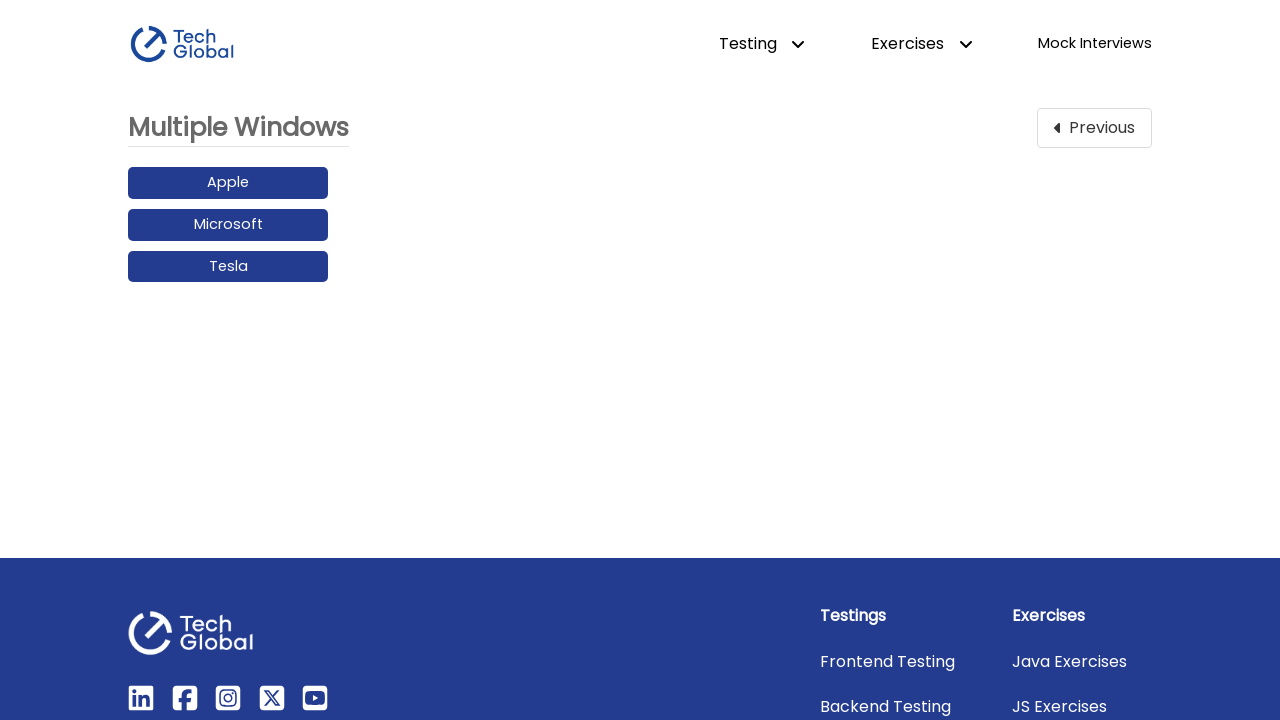

Clicked on 'Apple' link and new tab opened at (228, 183) on text=Apple
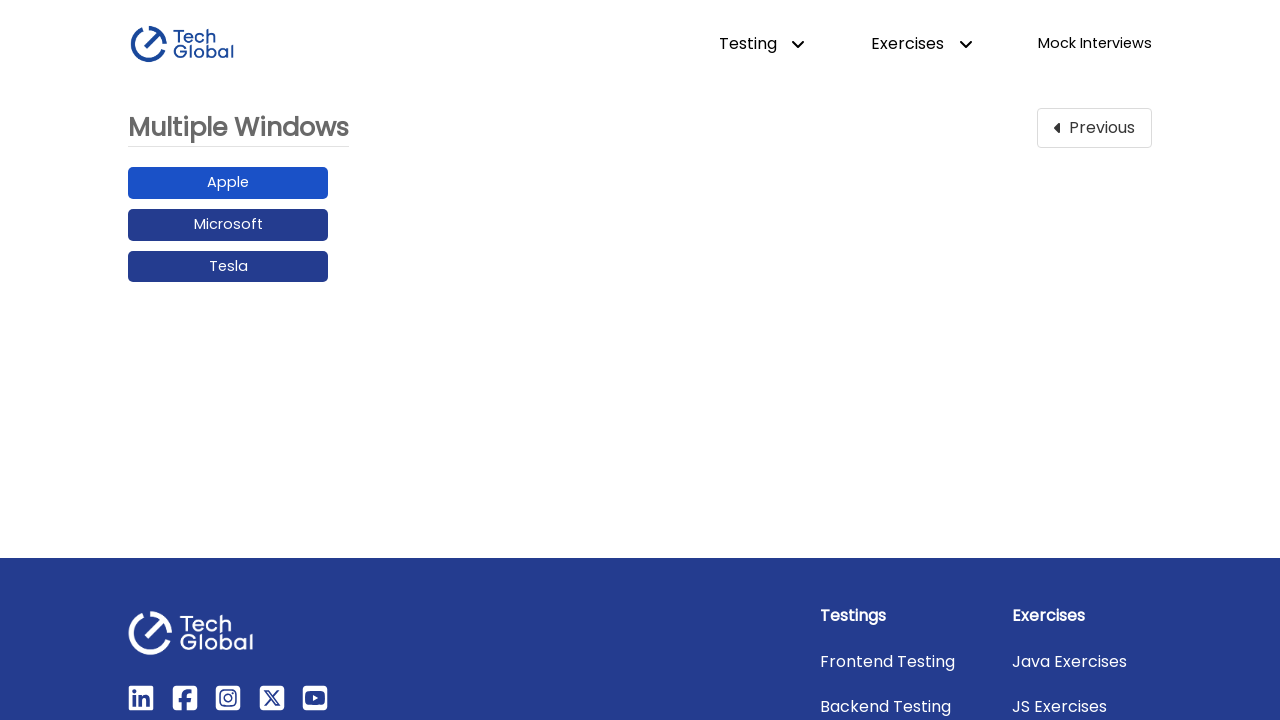

Validated Apple tab has correct title
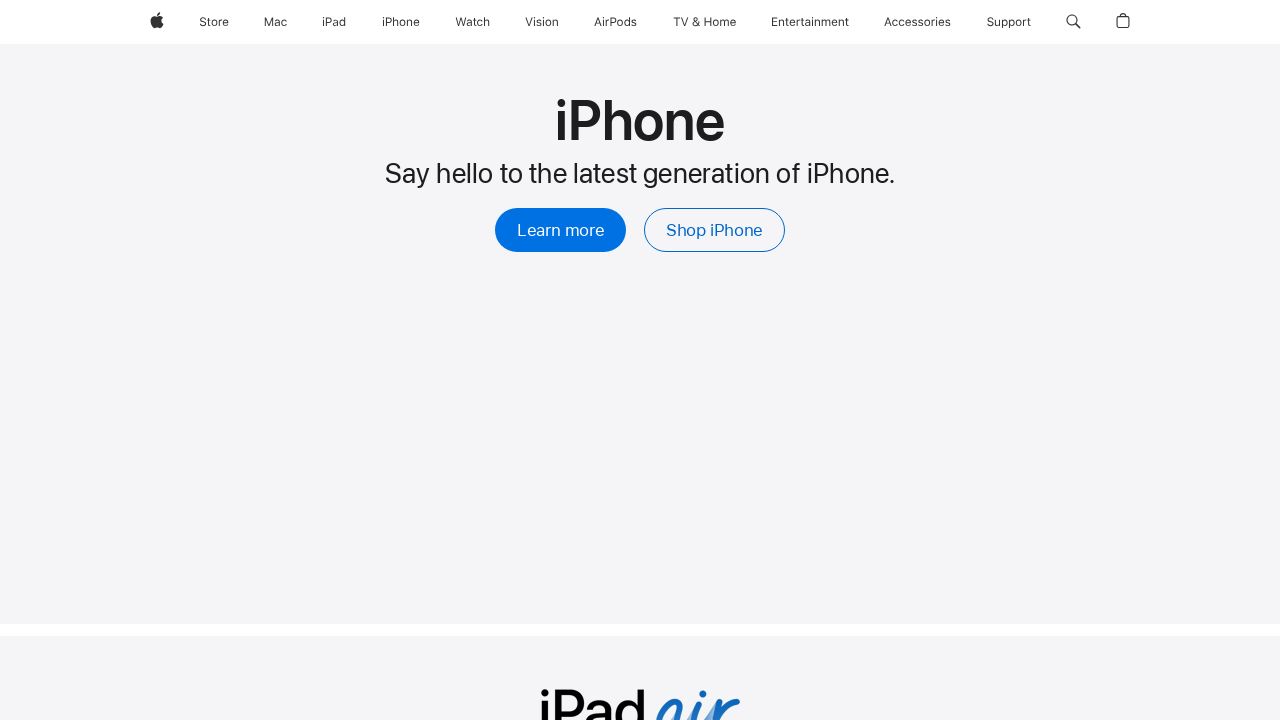

Clicked on 'Microsoft' link and new tab opened at (228, 225) on text=Microsoft
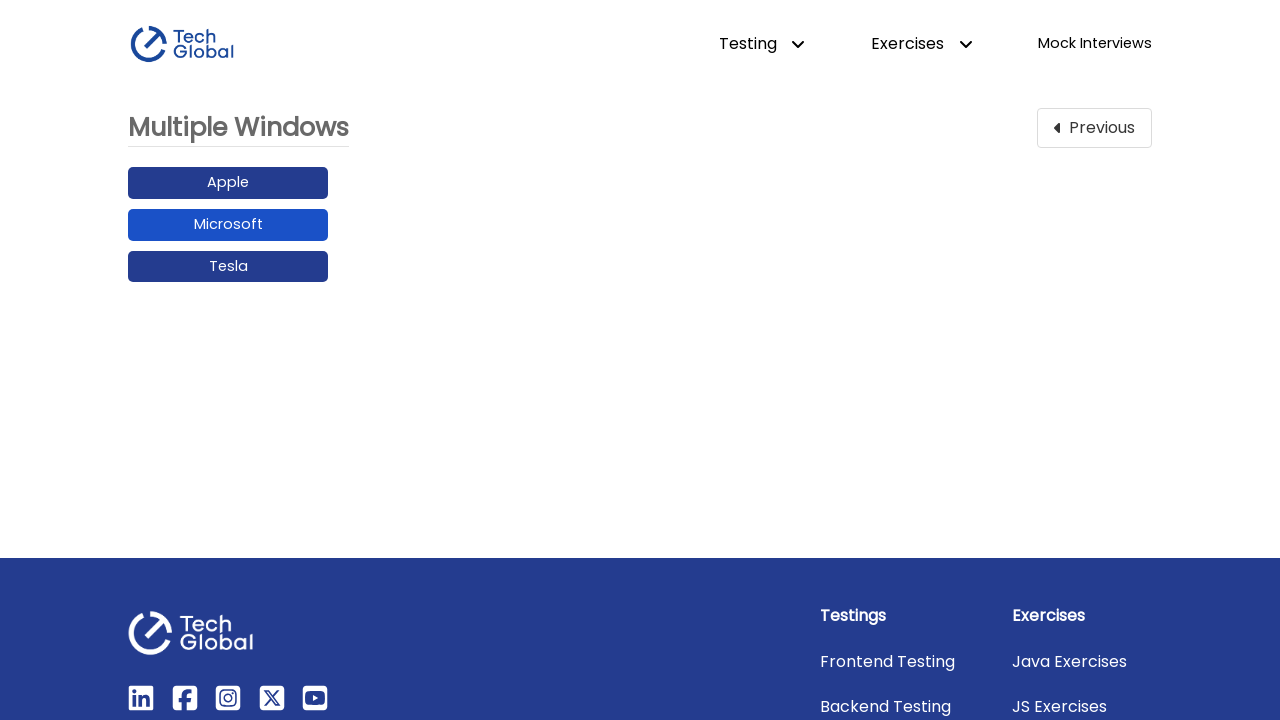

Validated Microsoft tab has correct title
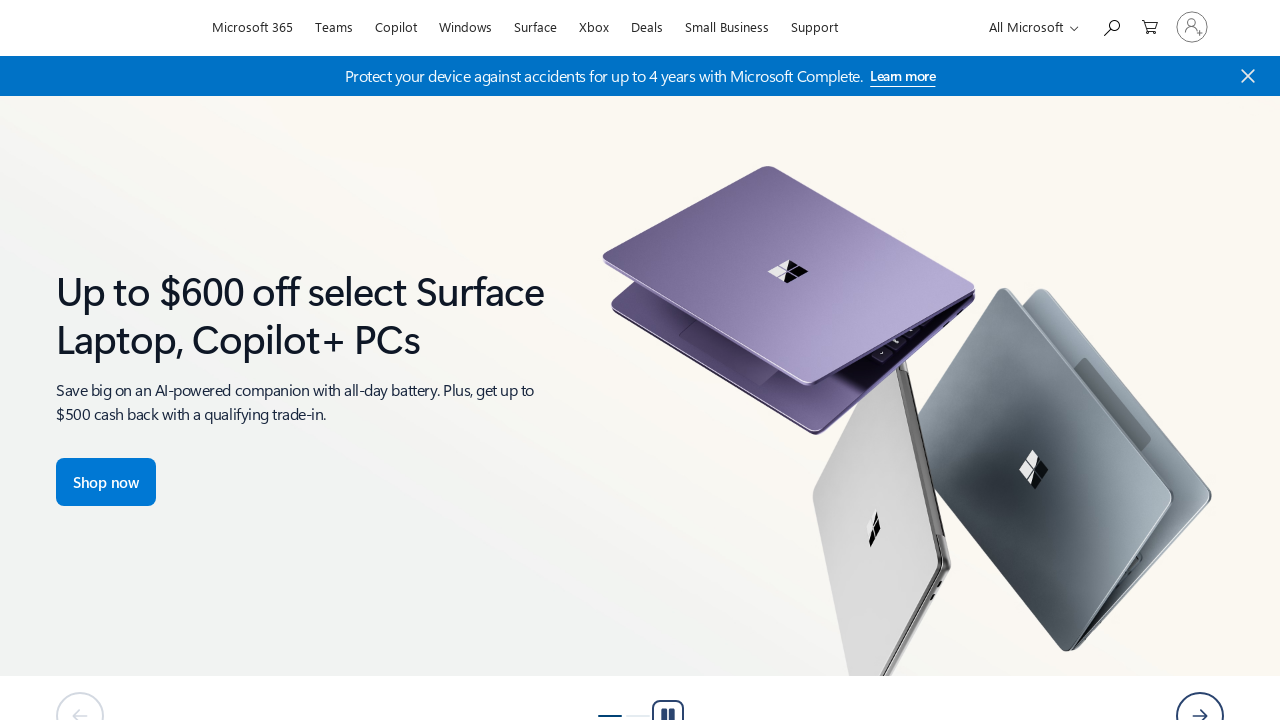

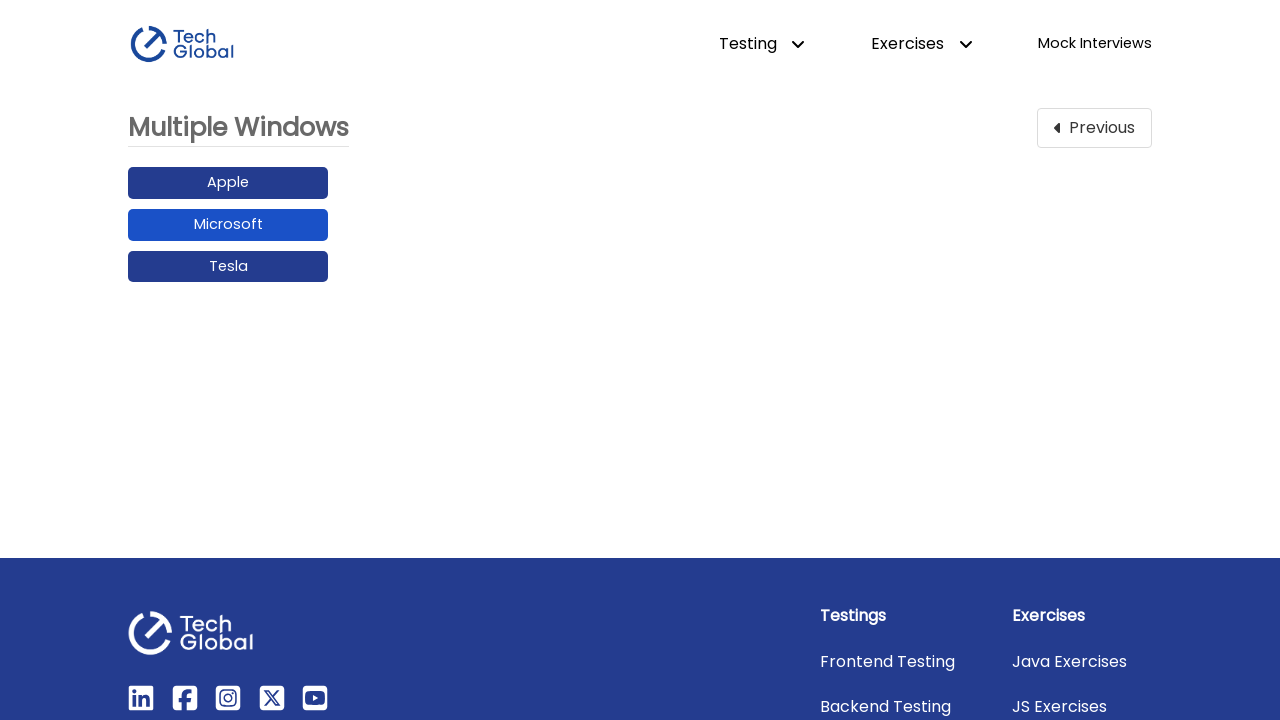